Fills out a form with first name, last name, and email, then submits it by clicking the button

Starting URL: http://secure-retreat-92358.herokuapp.com/

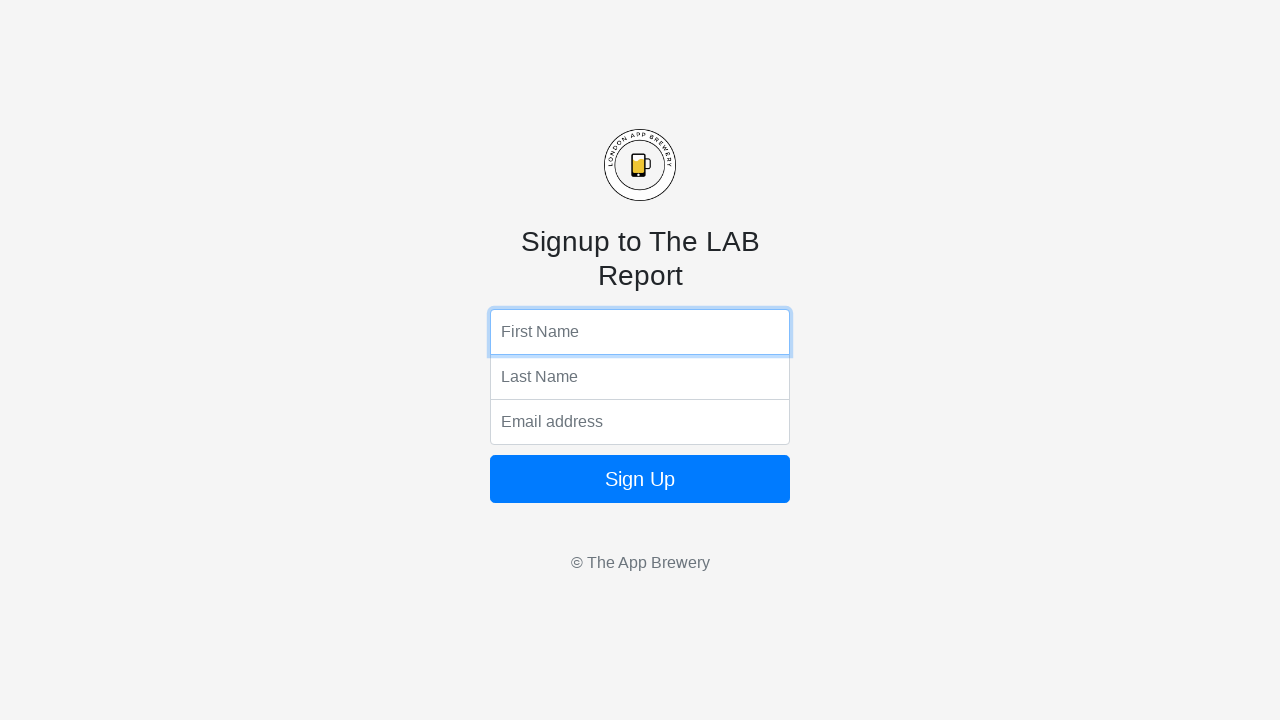

Filled first name field with 'Octavio' on input[name='fName']
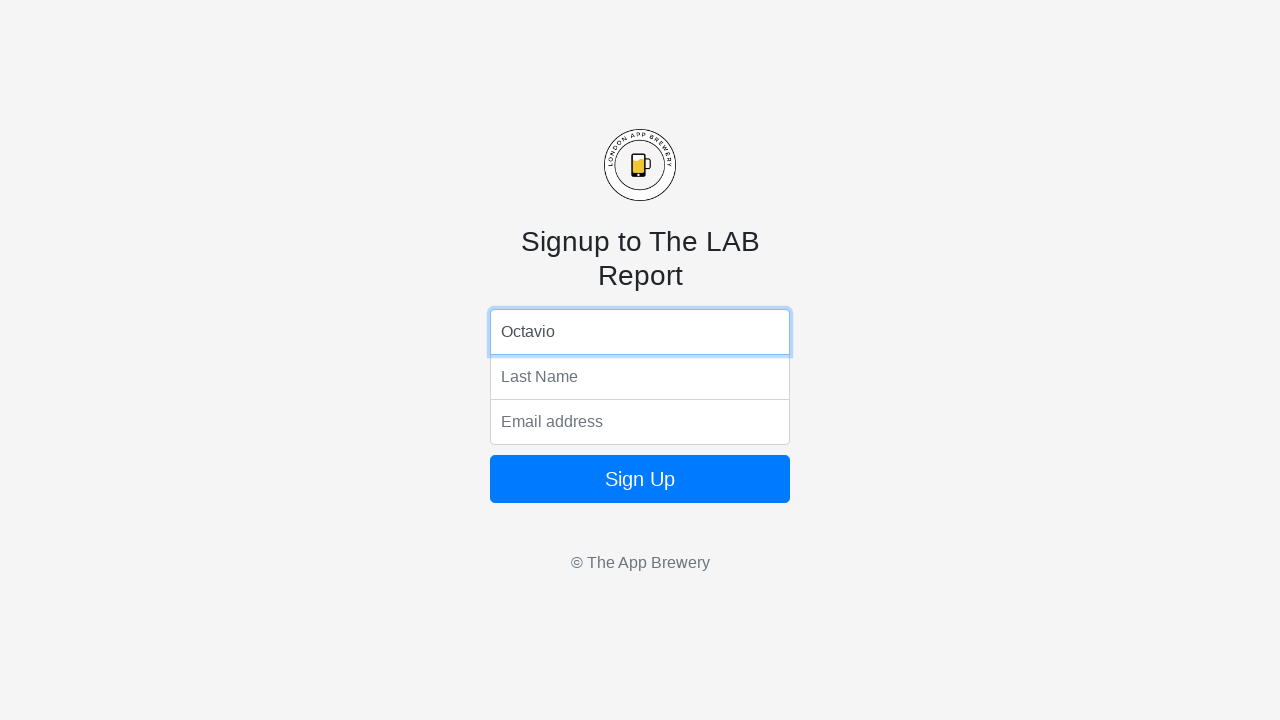

Filled last name field with 'Castillo' on input[name='lName']
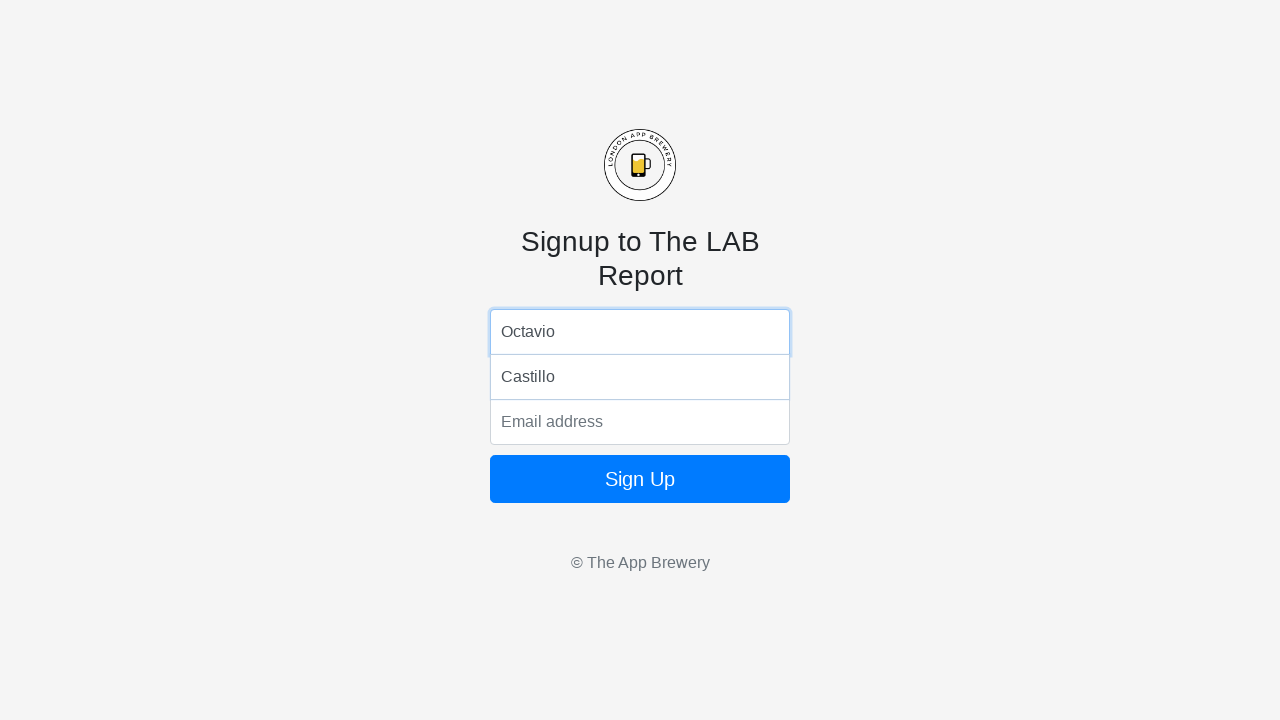

Filled email field with 'octavio@email.com' on input[name='email']
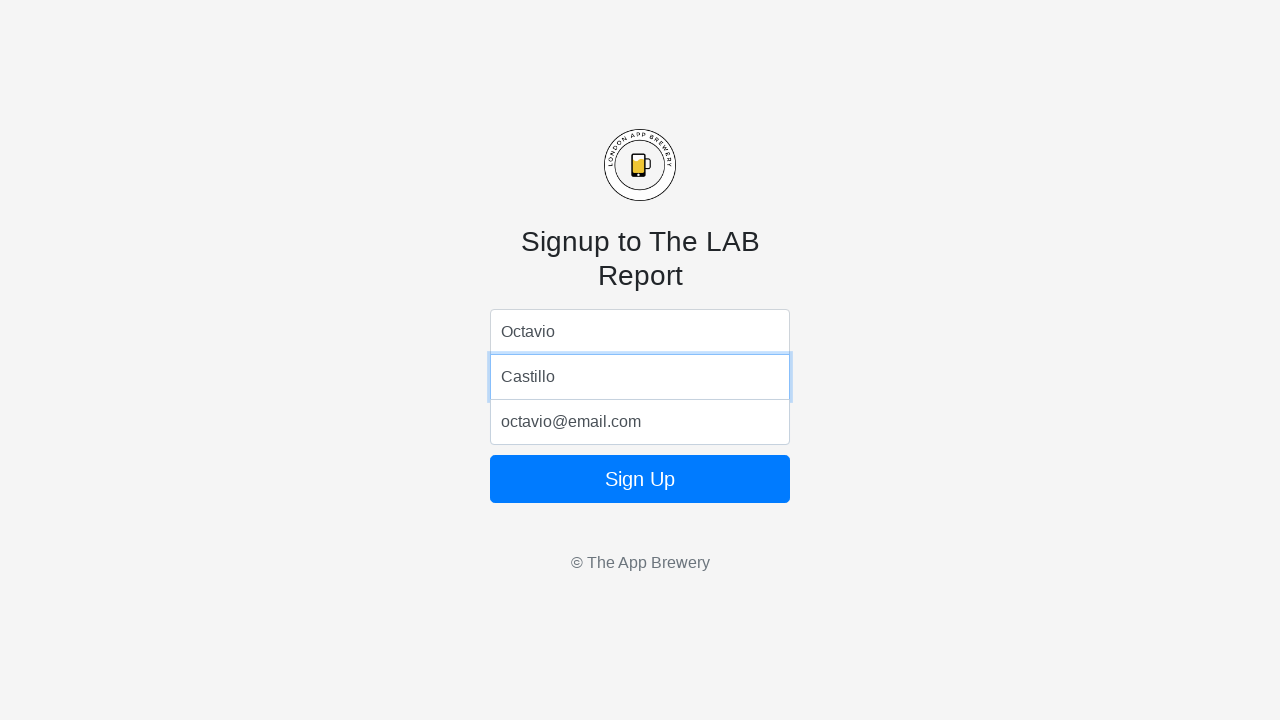

Clicked submit button to submit the form at (640, 479) on .btn
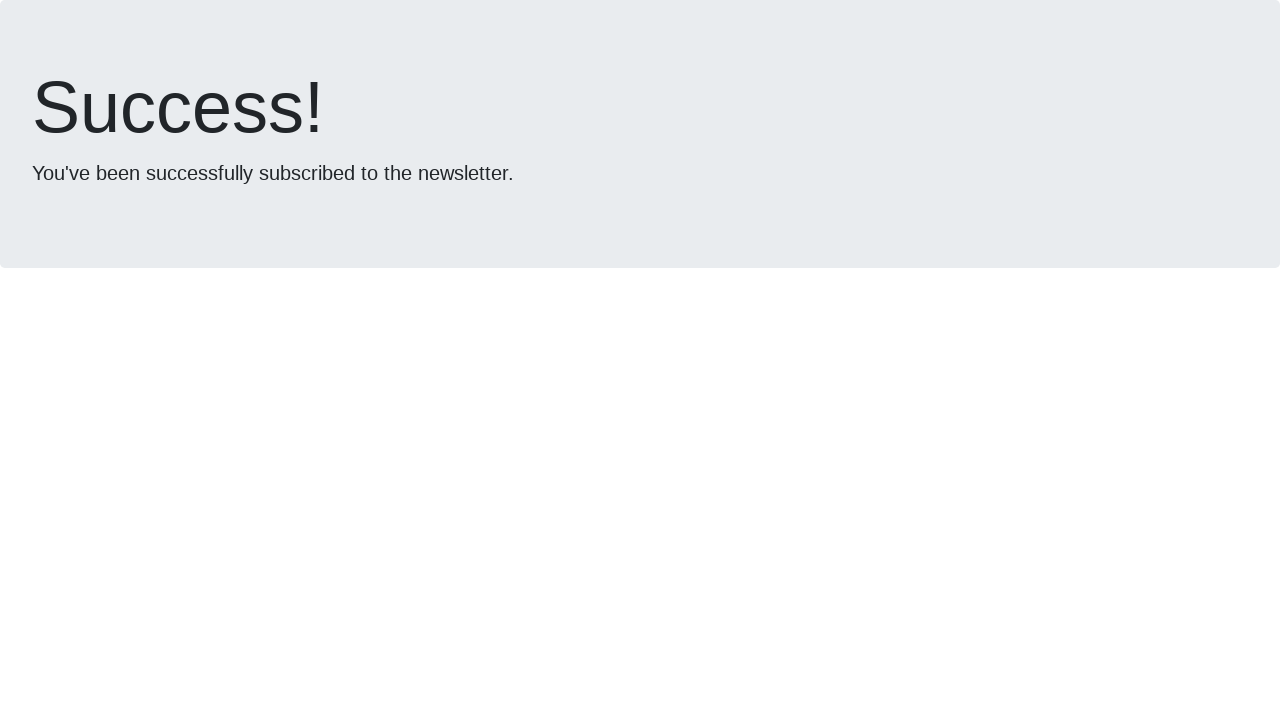

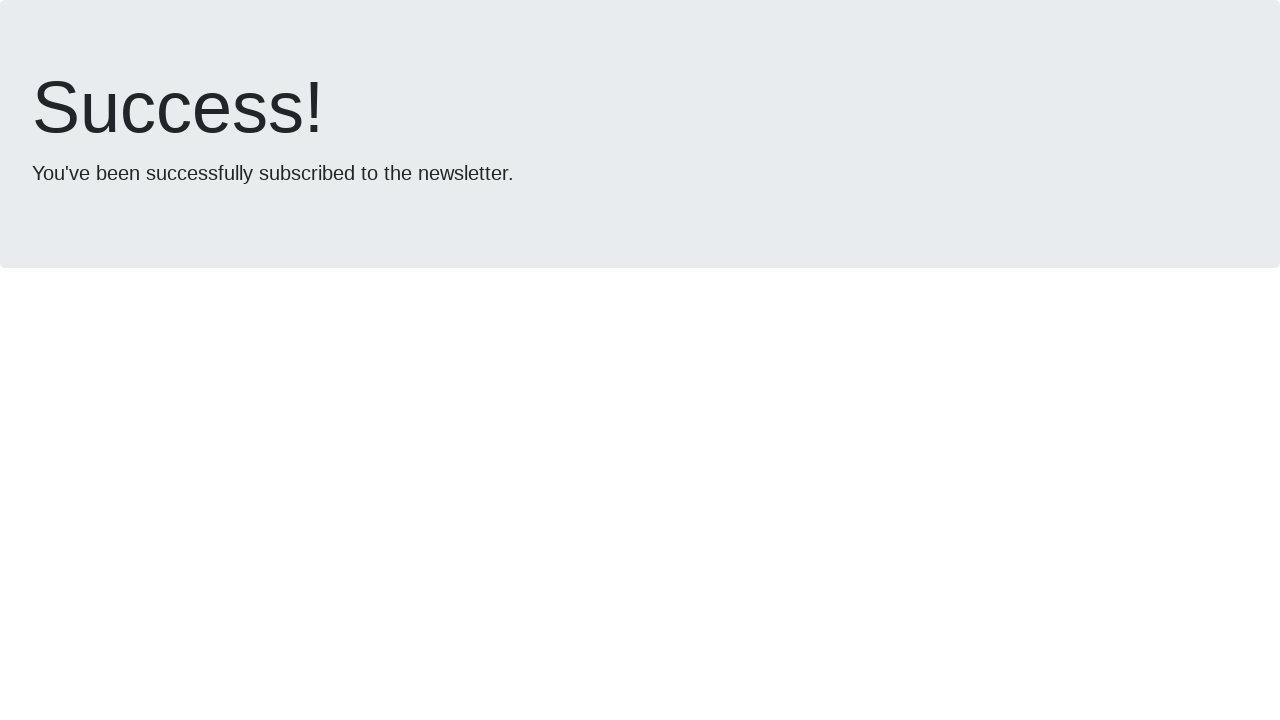